Tests double-click functionality on a button and verifies the resulting text appears

Starting URL: https://automationfc.github.io/basic-form/index.html

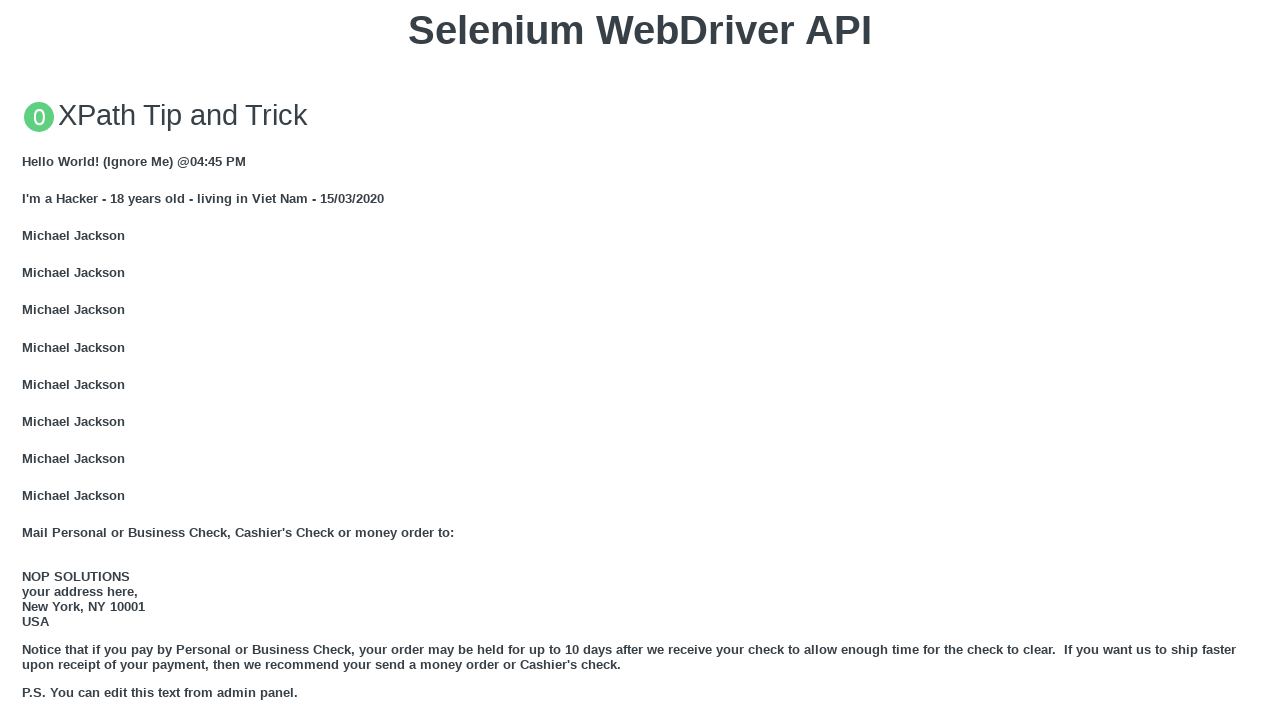

Scrolled double-click button into view
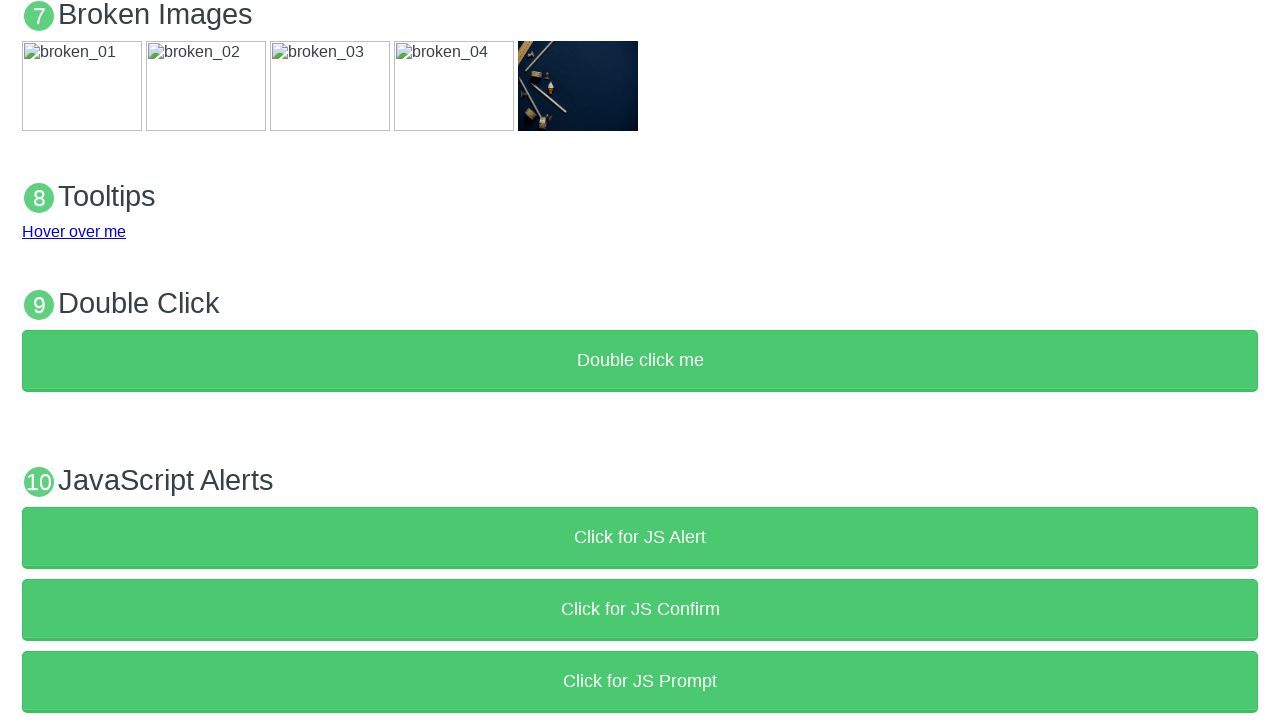

Double-clicked the button to trigger doubleClickMe() function at (640, 361) on xpath=//button[@ondblclick='doubleClickMe()']
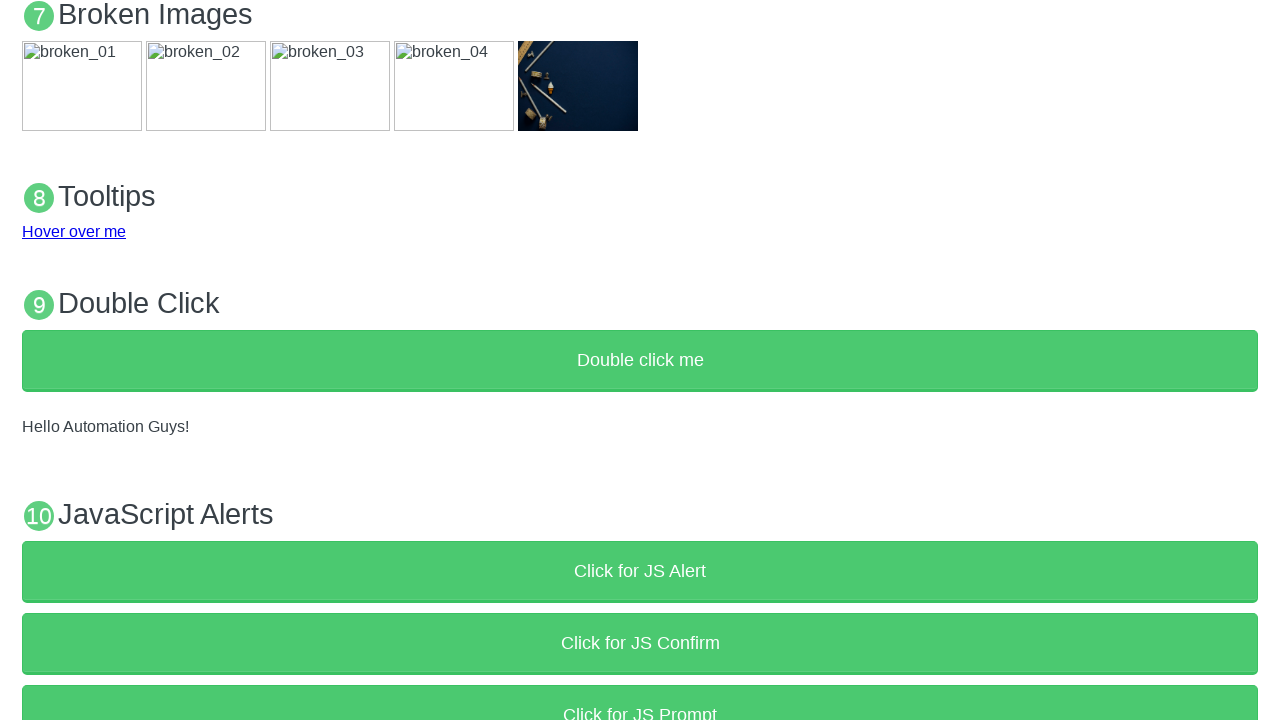

Verified that 'Hello Automation Guys!' text appeared after double-click
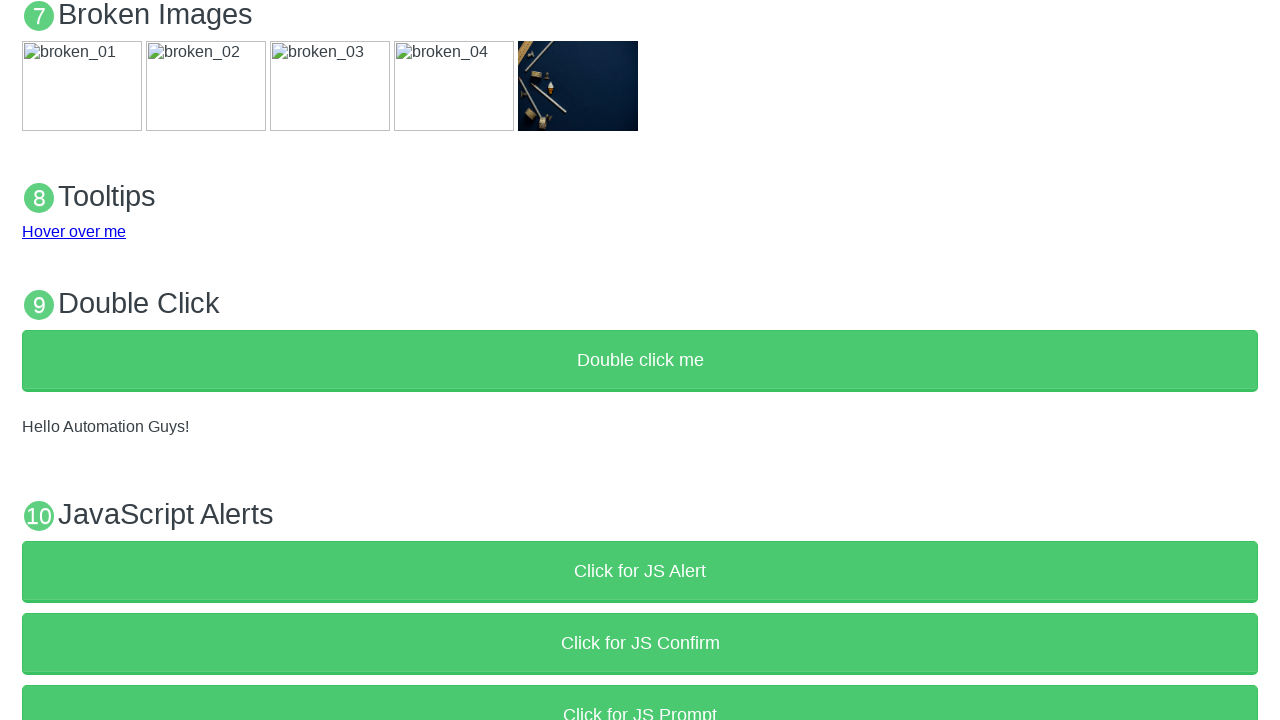

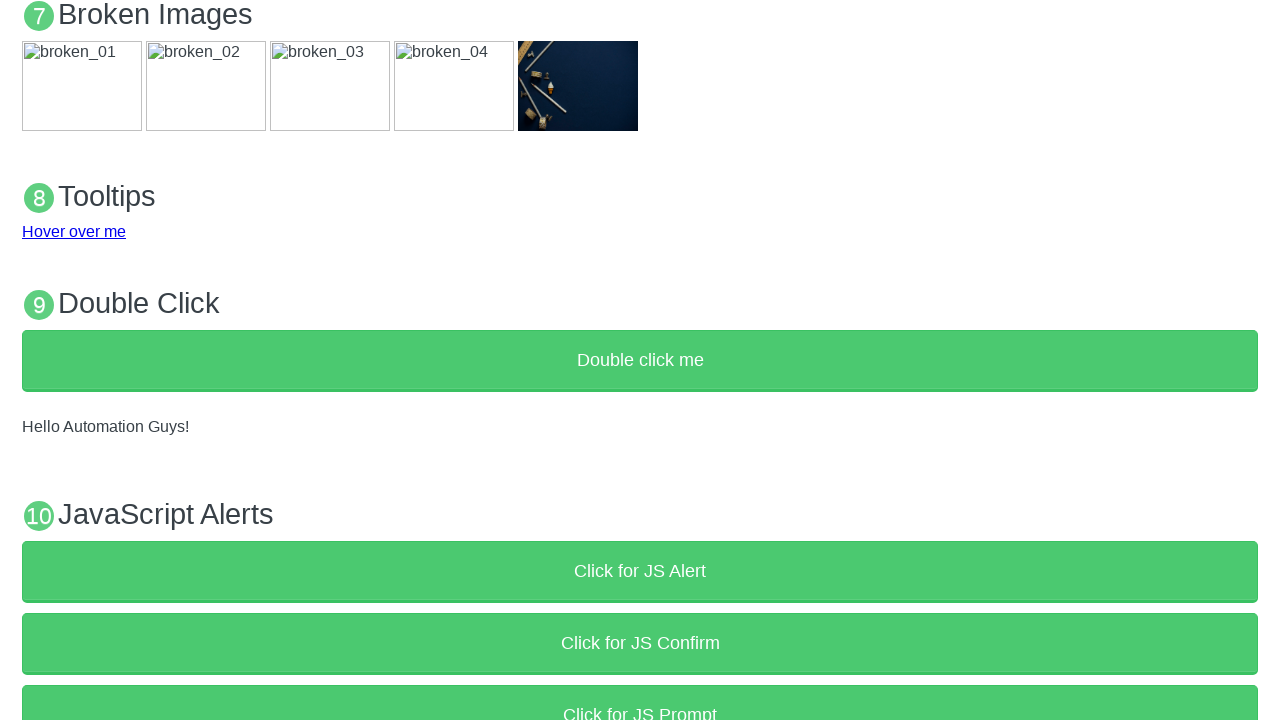